Automates playing the 2048 game by sending random arrow key movements and checking the final score

Starting URL: https://play2048.co/

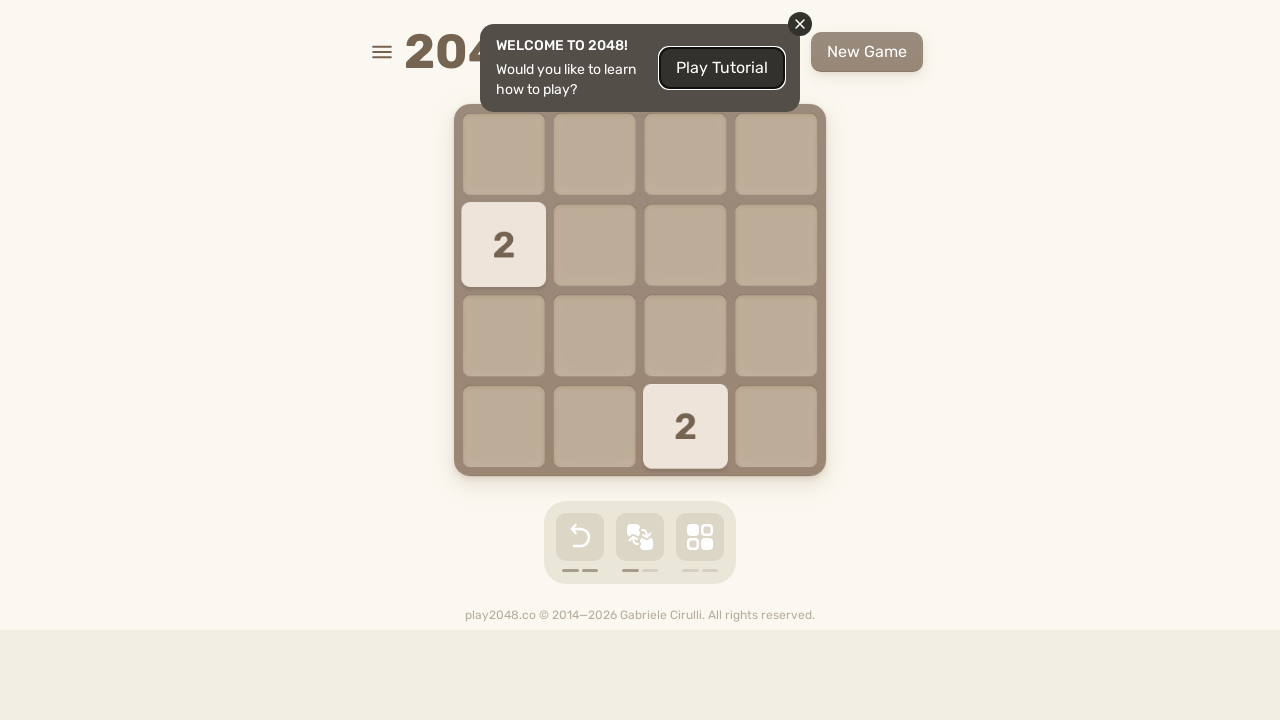

Game board loaded and ready
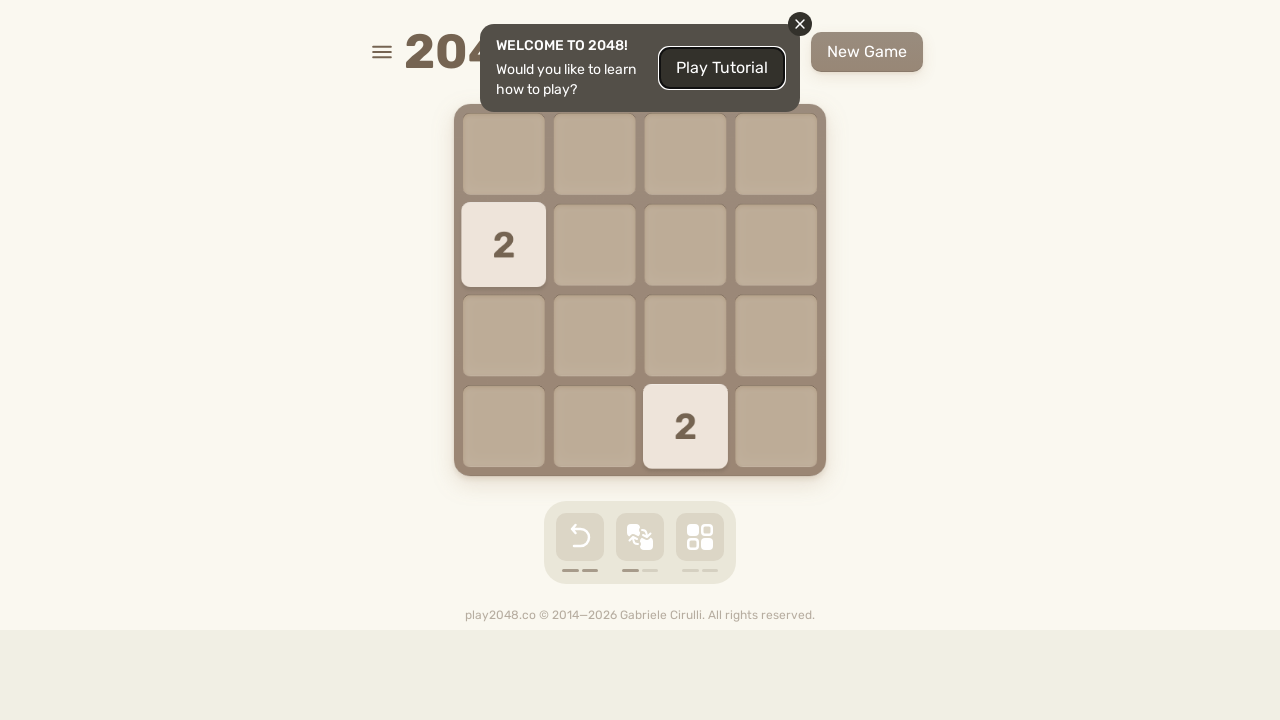

Pressed ArrowLeft arrow key (move 1/10)
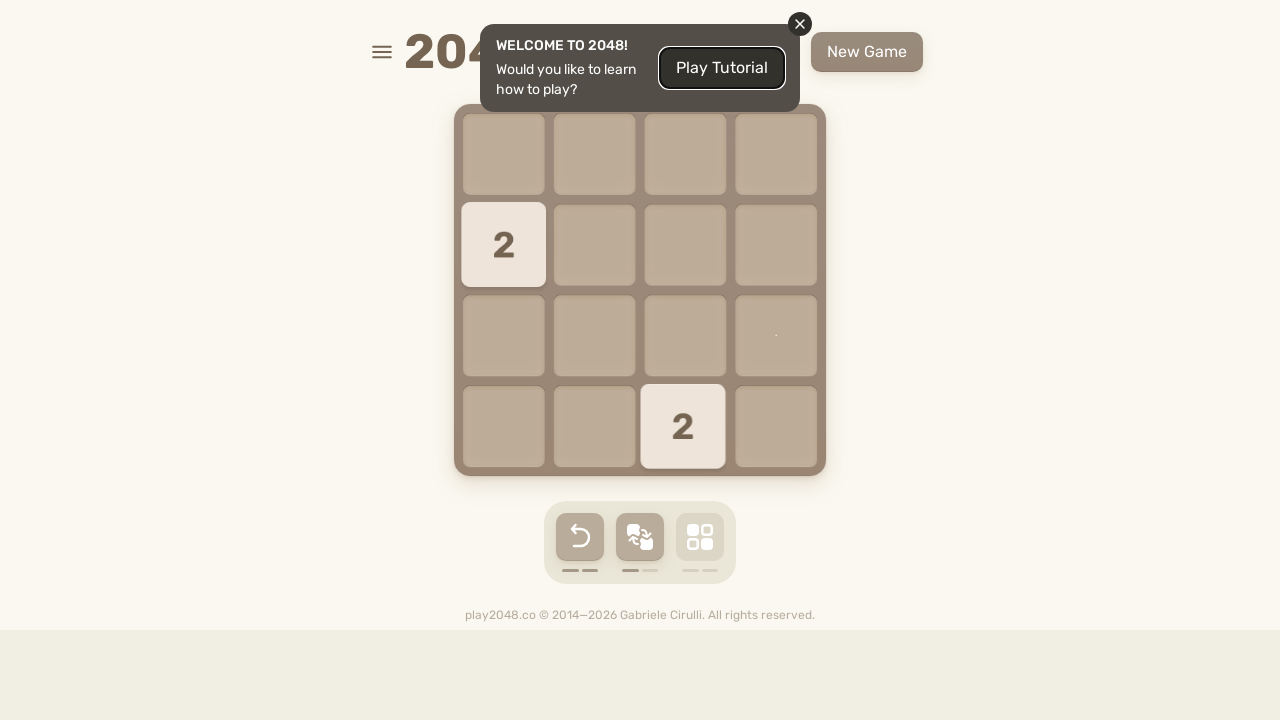

Waited 1 second after move 1
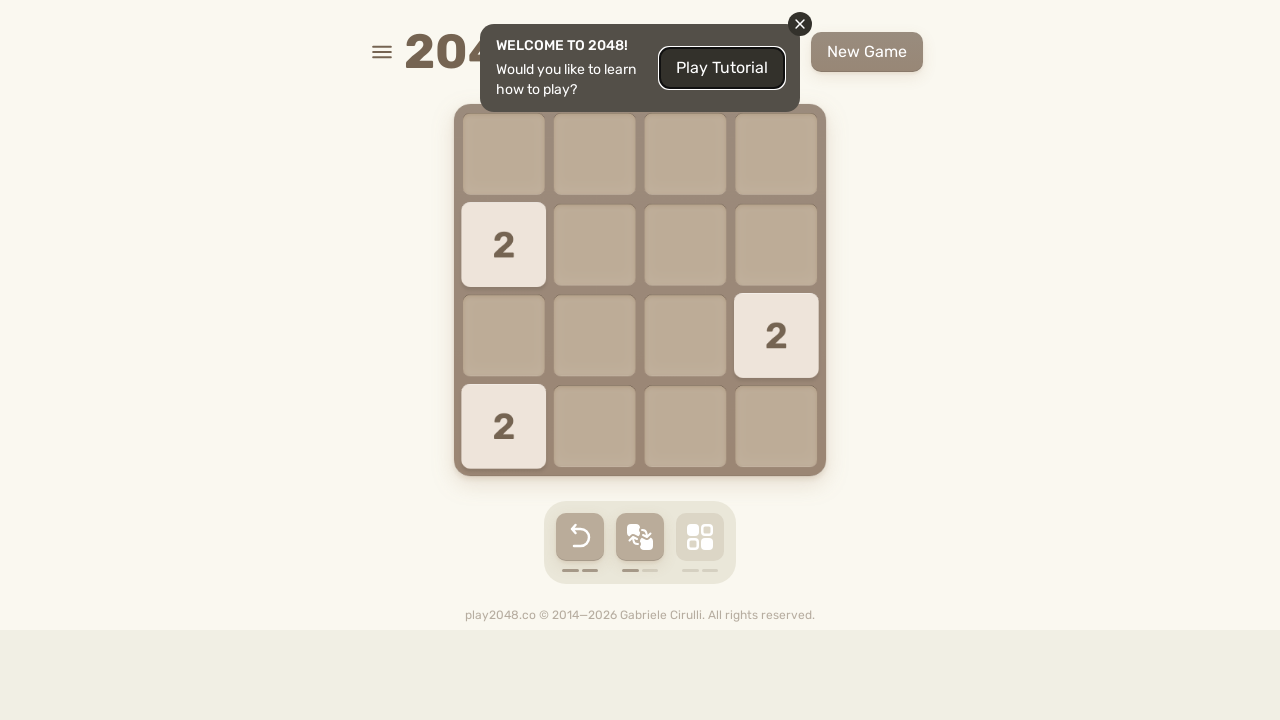

Pressed ArrowUp arrow key (move 2/10)
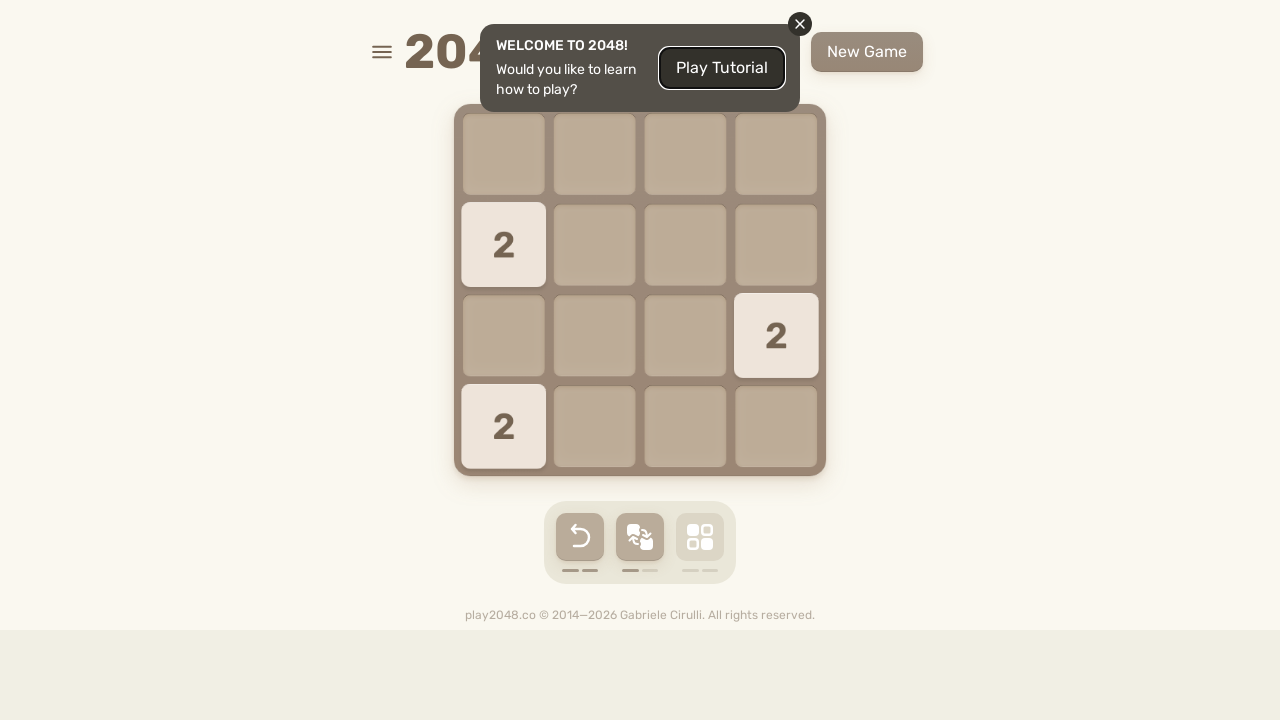

Waited 1 second after move 2
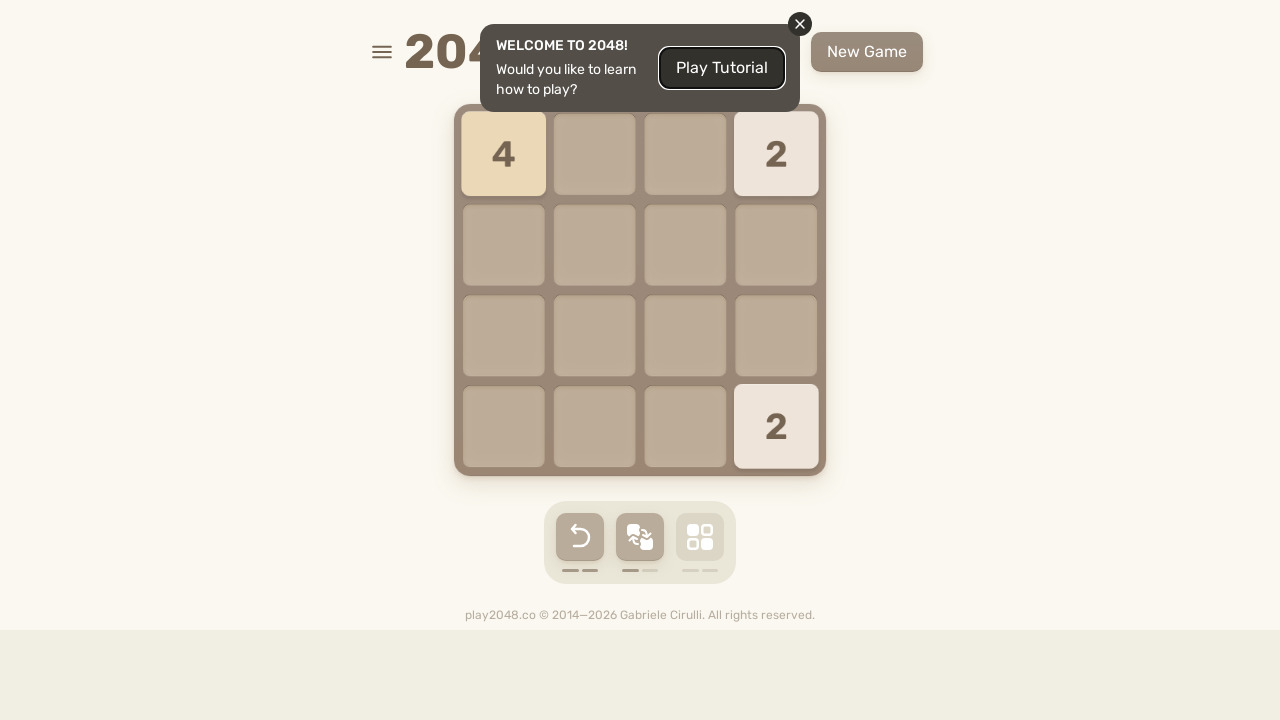

Pressed ArrowRight arrow key (move 3/10)
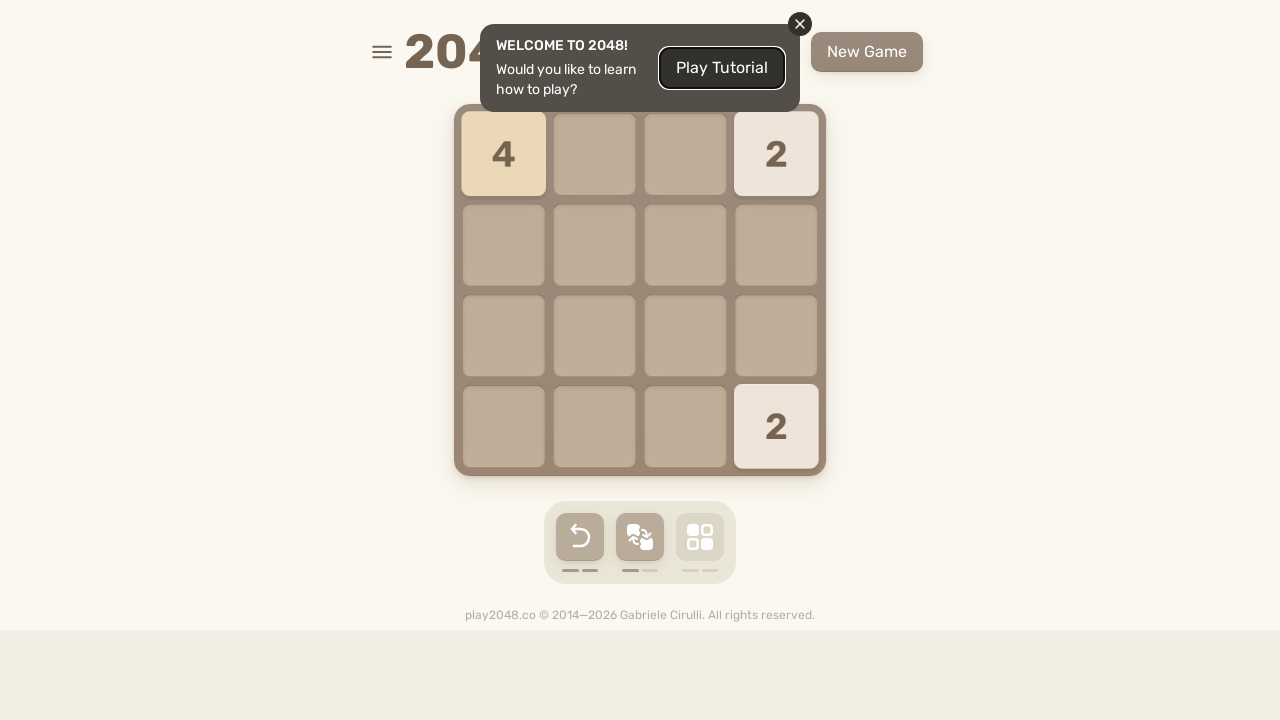

Waited 1 second after move 3
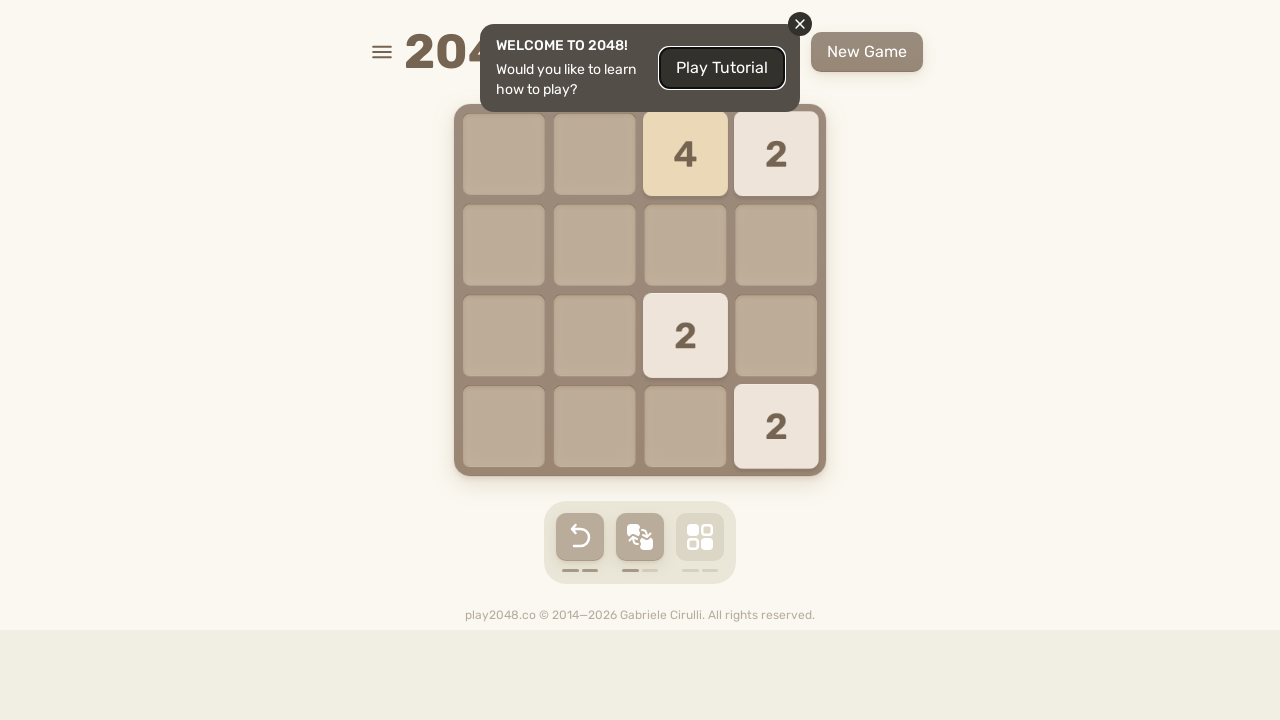

Pressed ArrowUp arrow key (move 4/10)
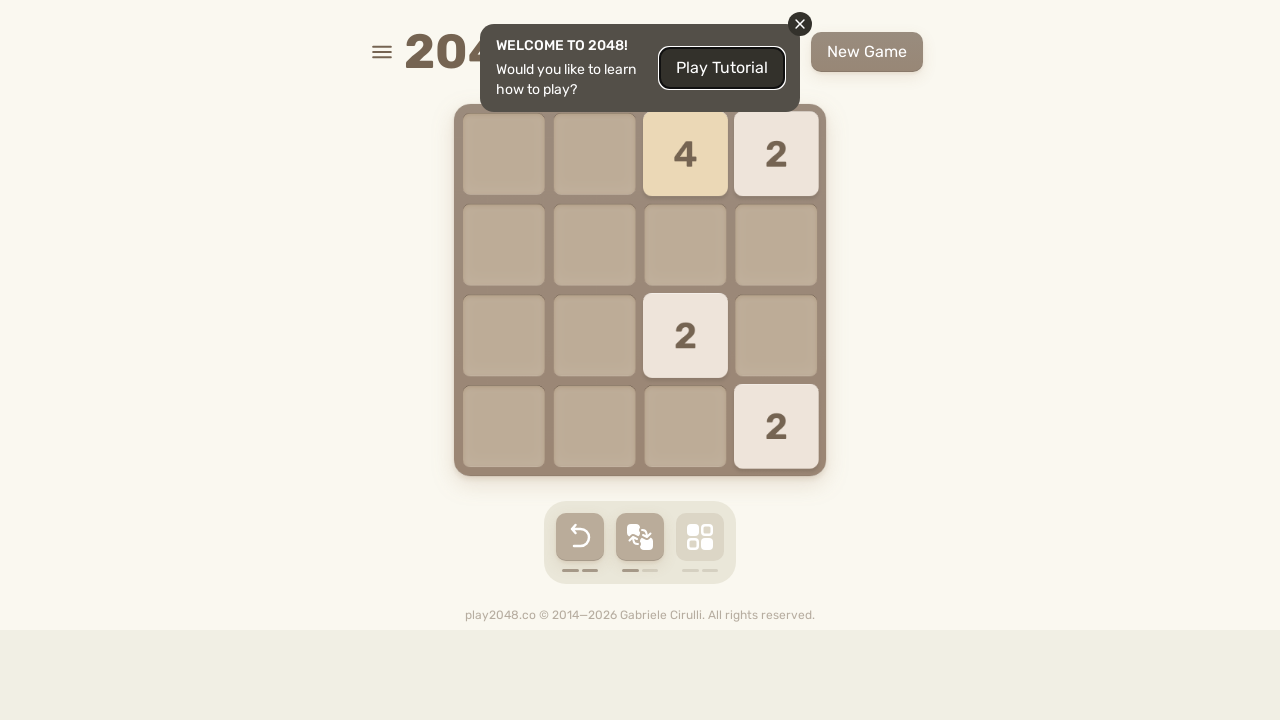

Waited 1 second after move 4
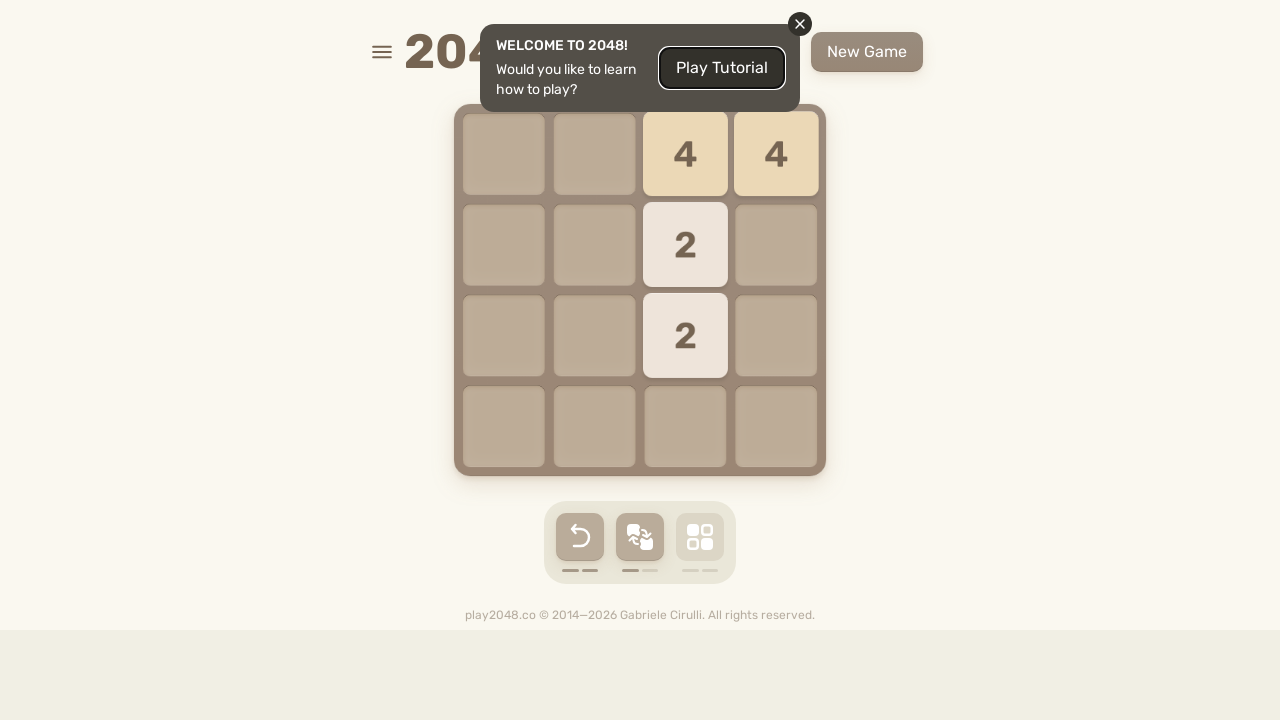

Pressed ArrowUp arrow key (move 5/10)
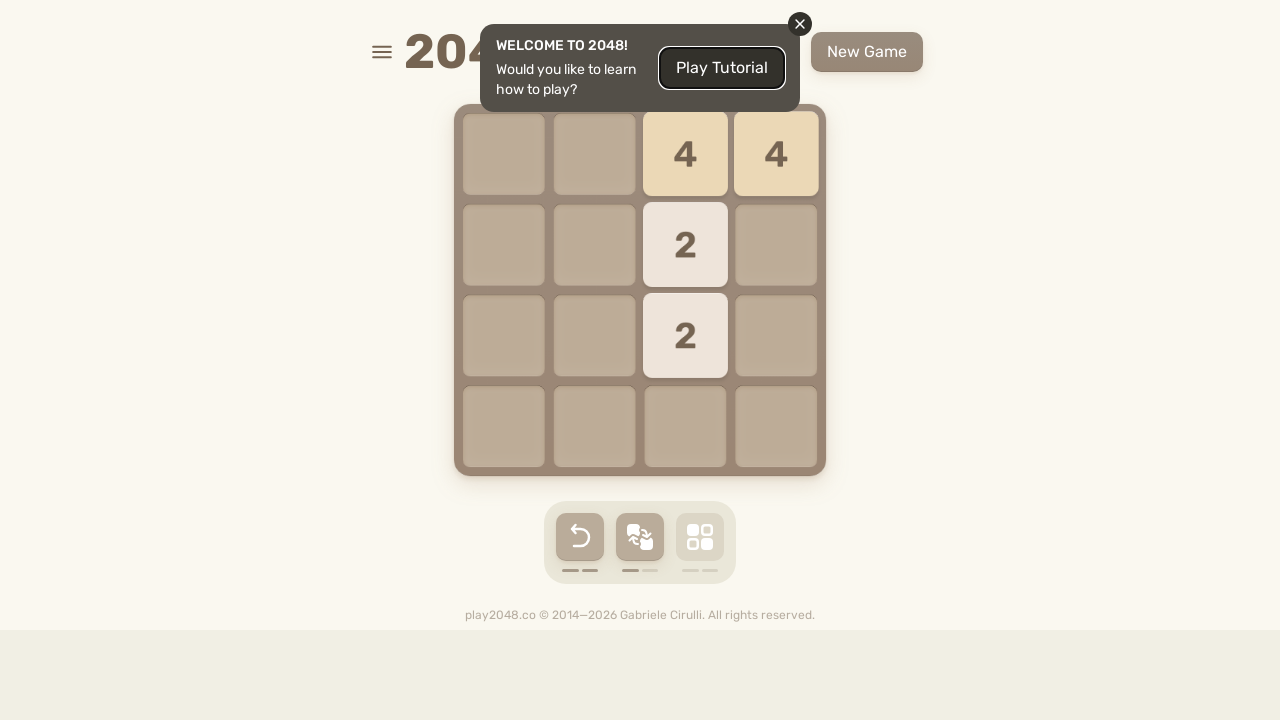

Waited 1 second after move 5
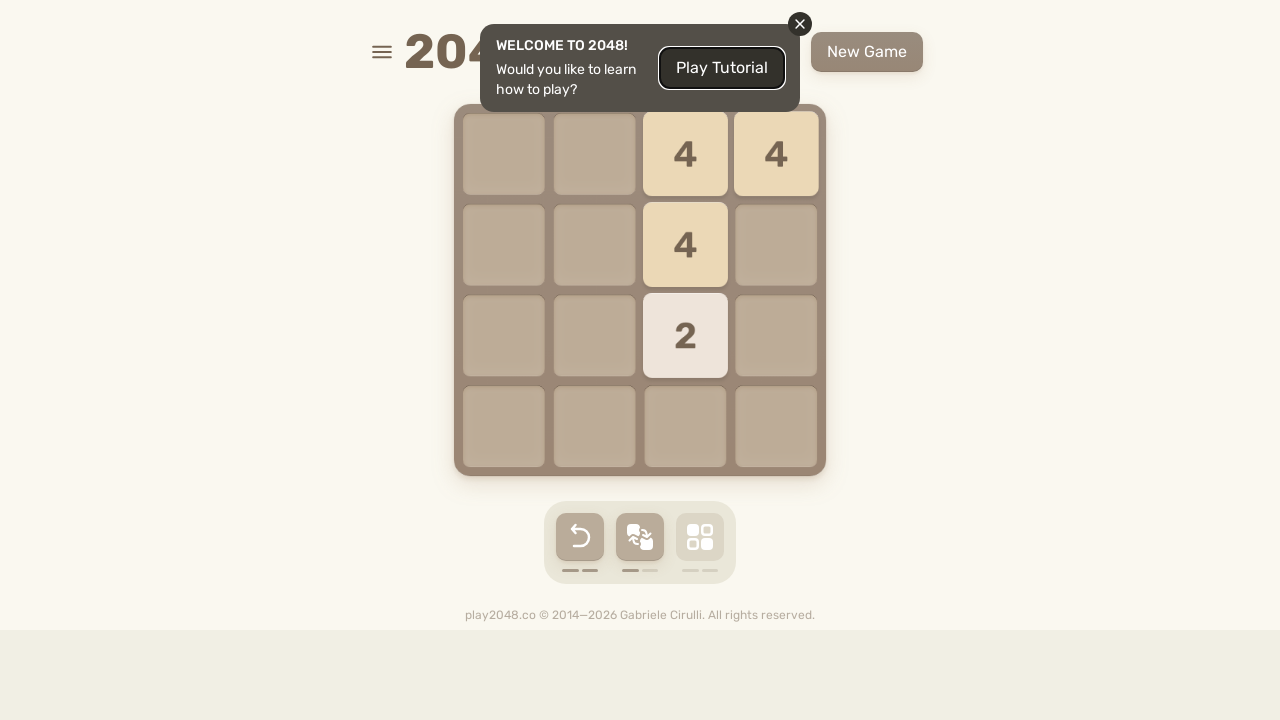

Pressed ArrowUp arrow key (move 6/10)
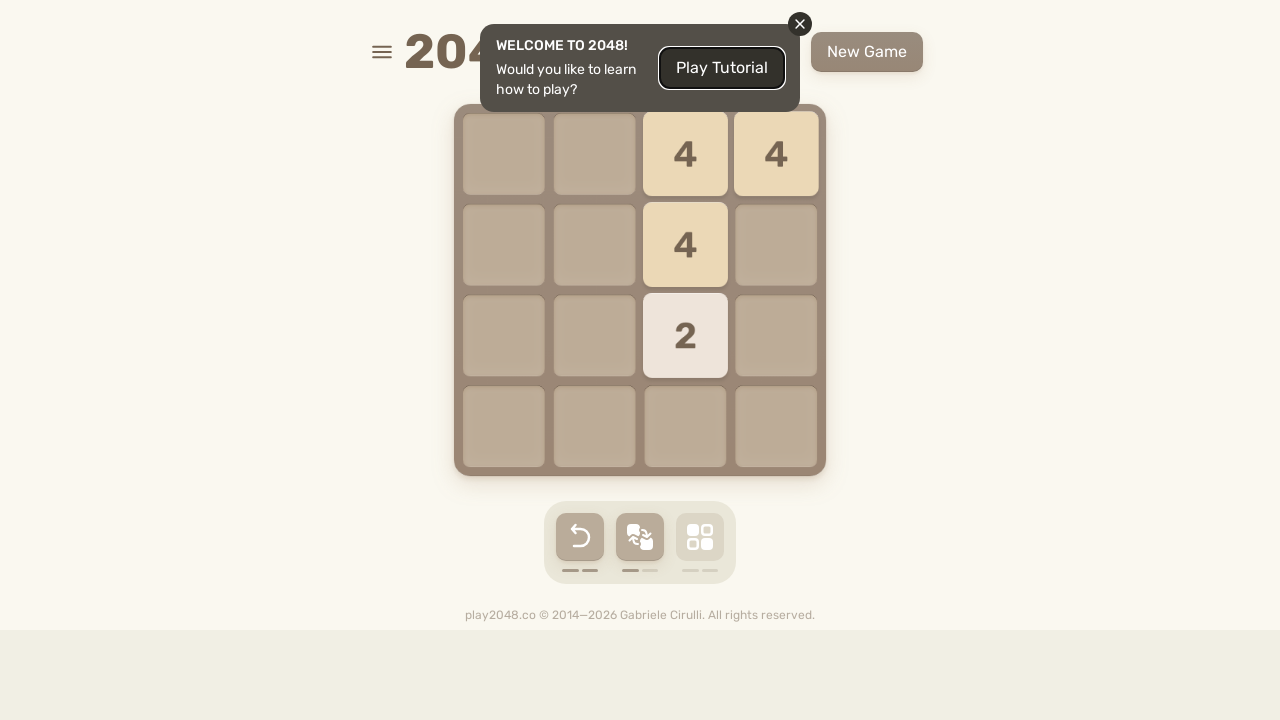

Waited 1 second after move 6
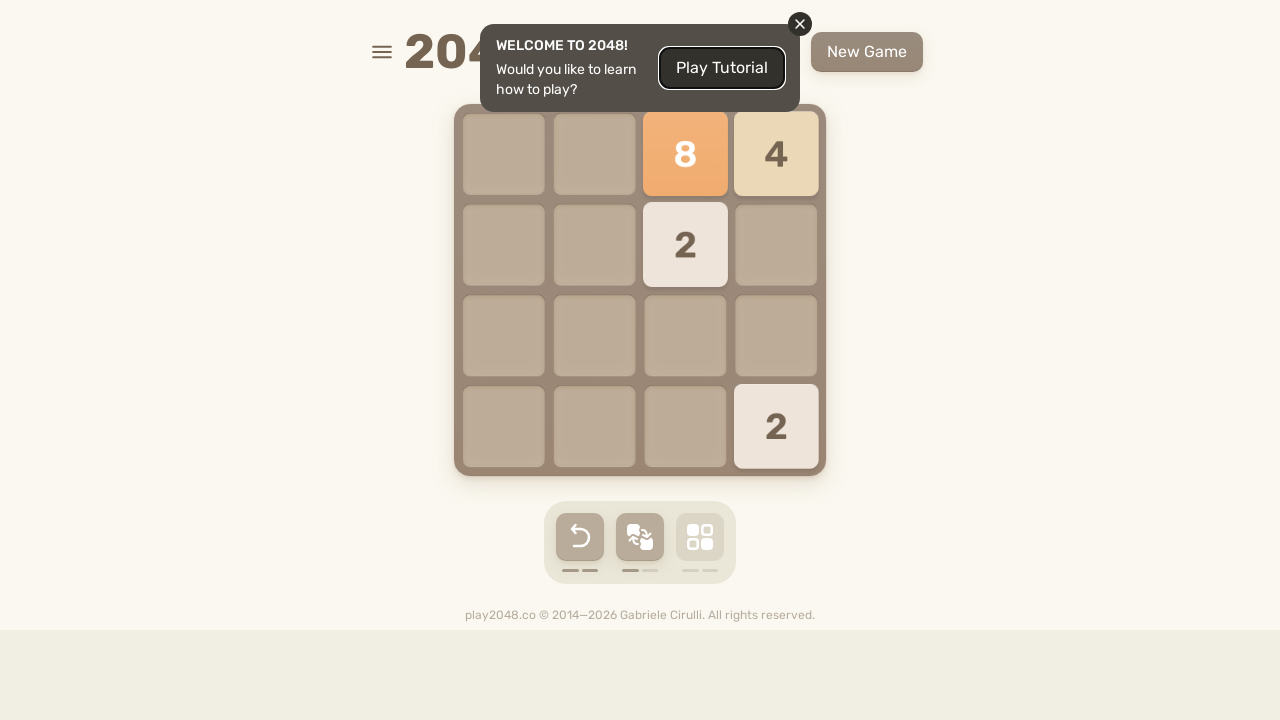

Pressed ArrowRight arrow key (move 7/10)
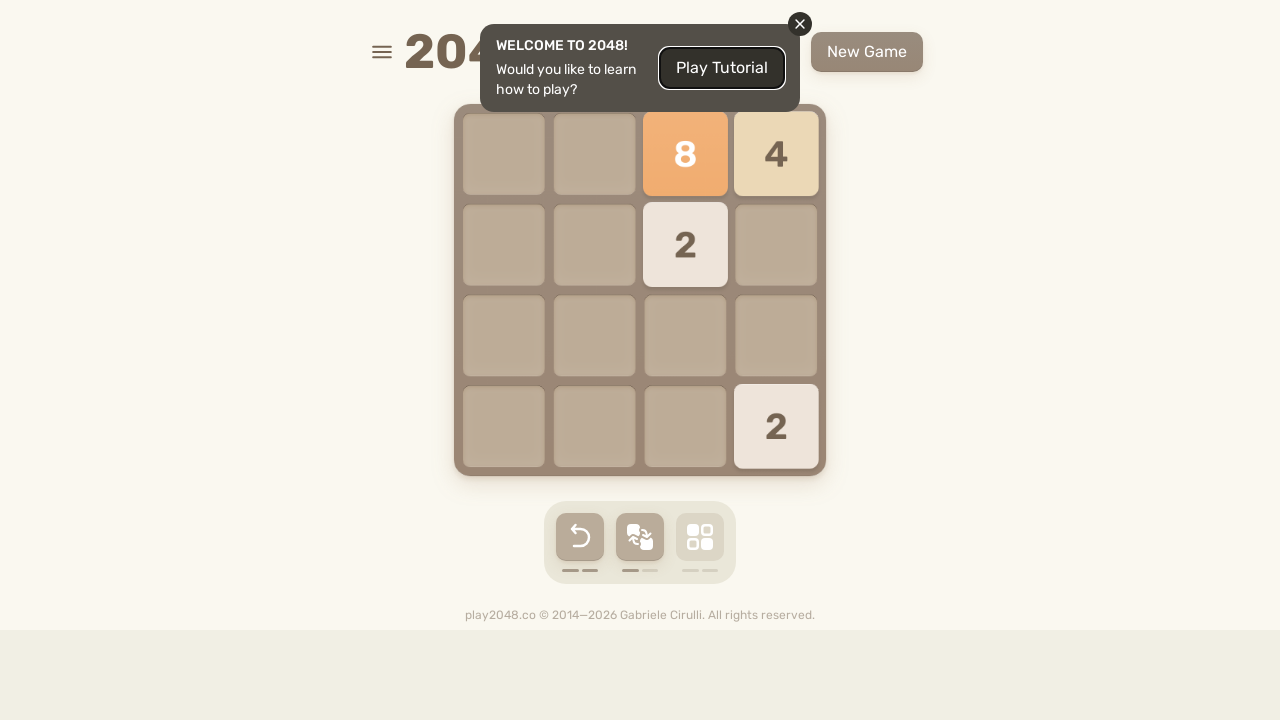

Waited 1 second after move 7
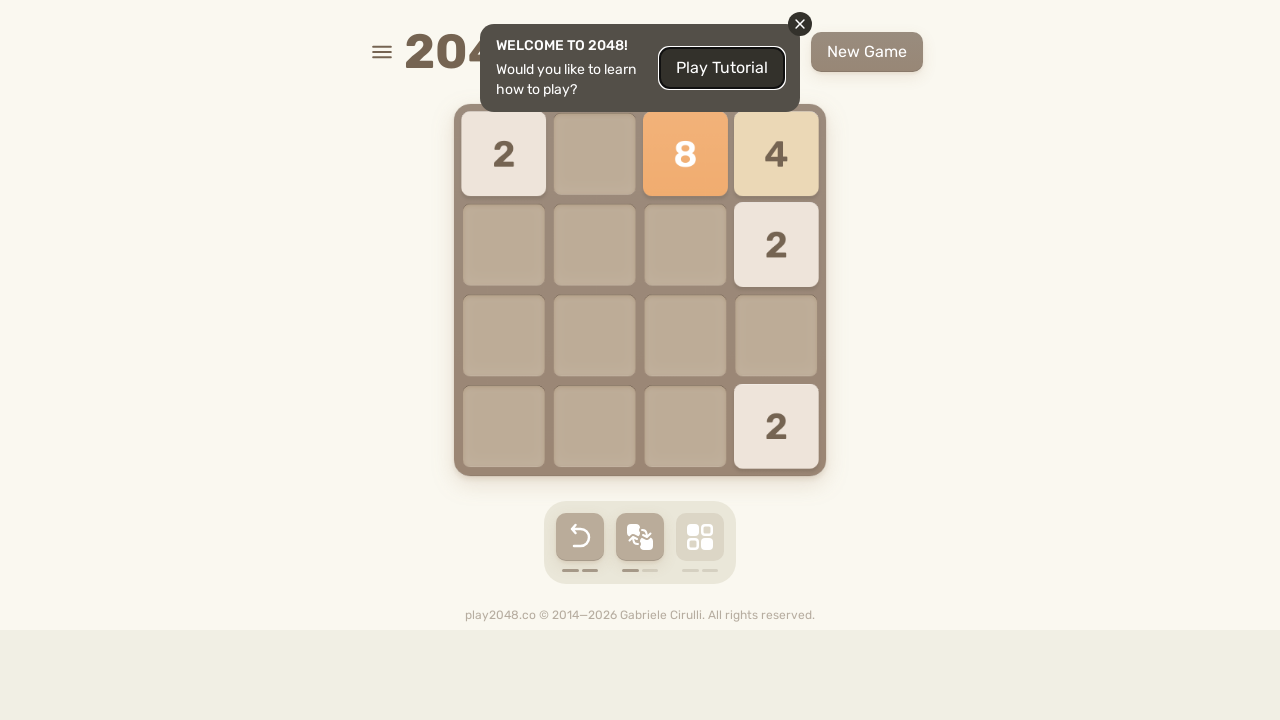

Pressed ArrowDown arrow key (move 8/10)
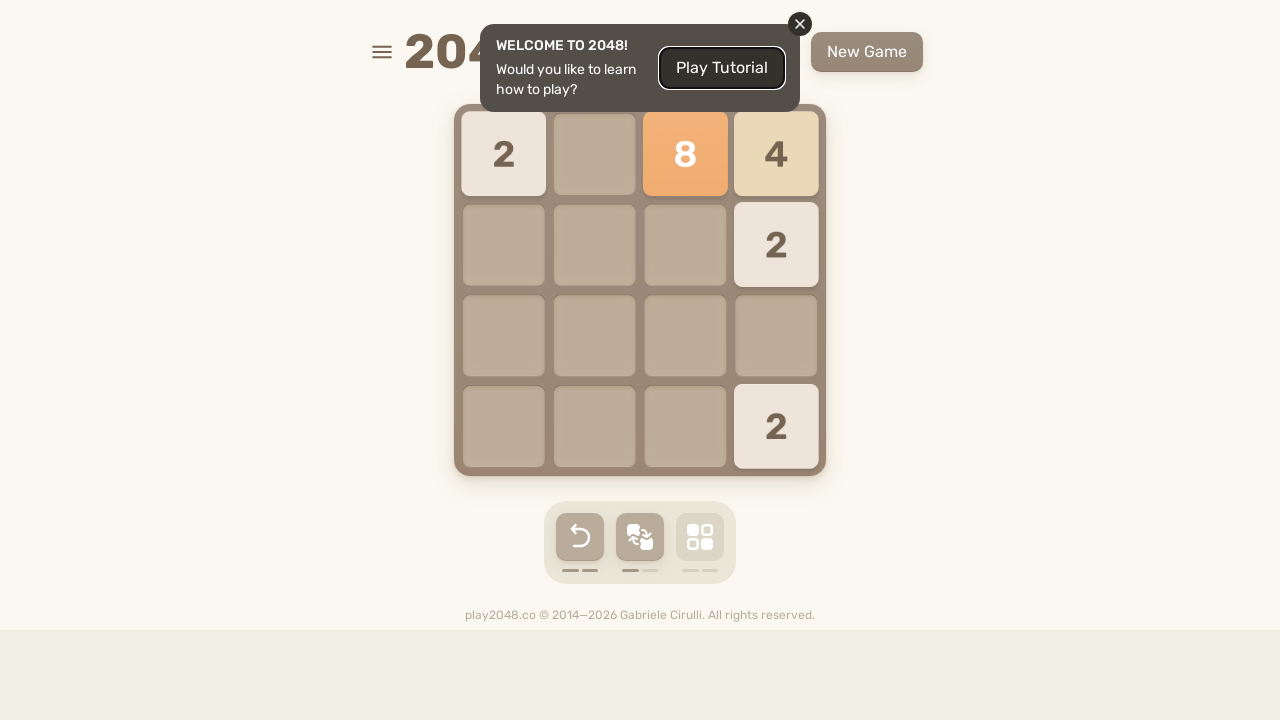

Waited 1 second after move 8
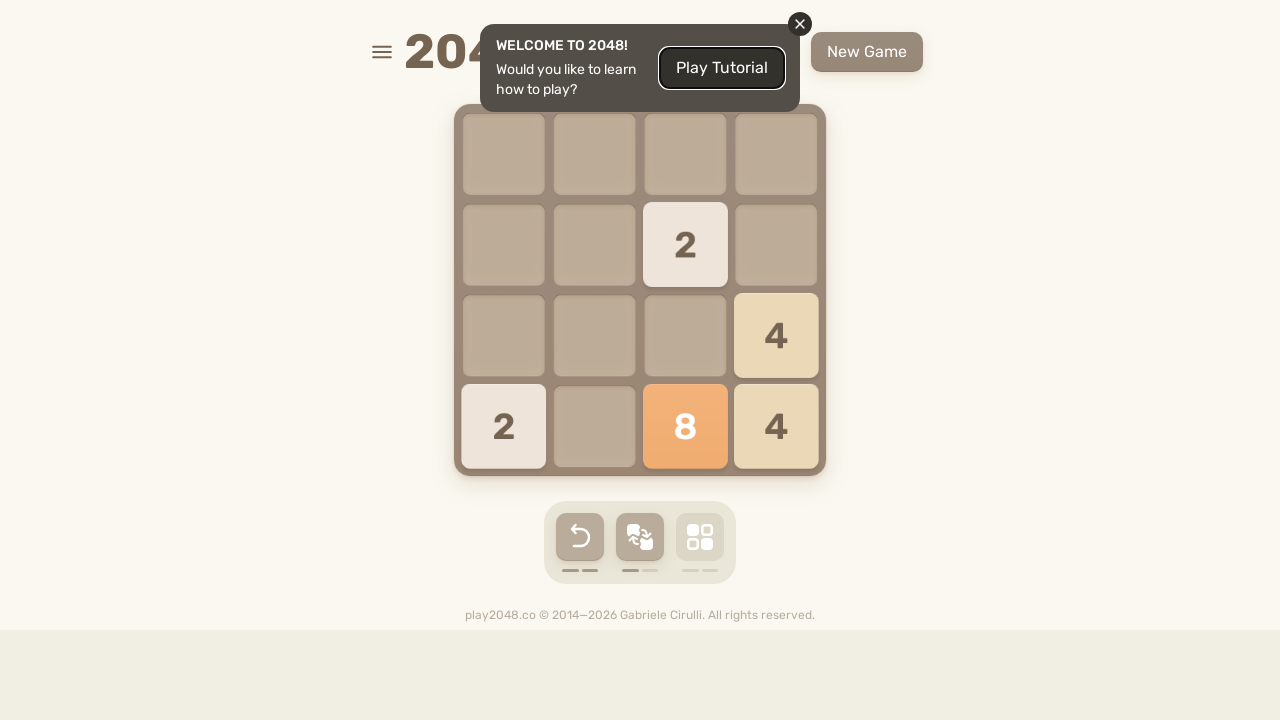

Pressed ArrowUp arrow key (move 9/10)
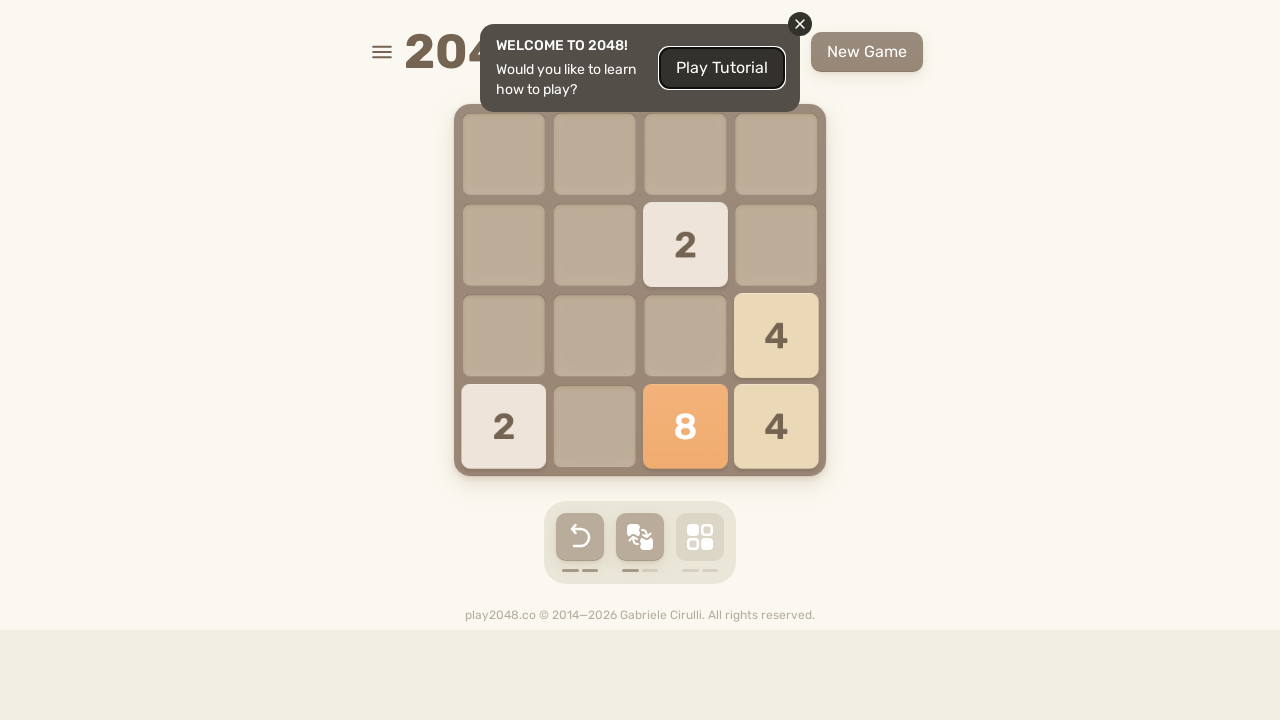

Waited 1 second after move 9
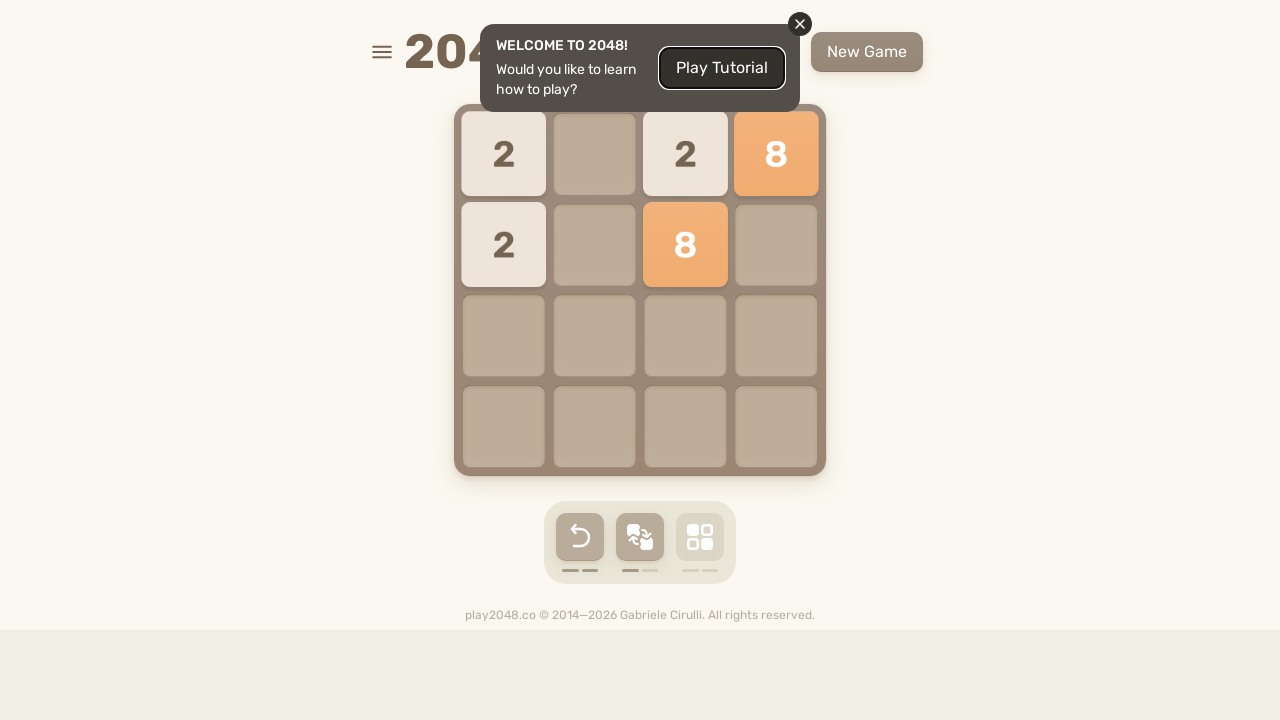

Pressed ArrowRight arrow key (move 10/10)
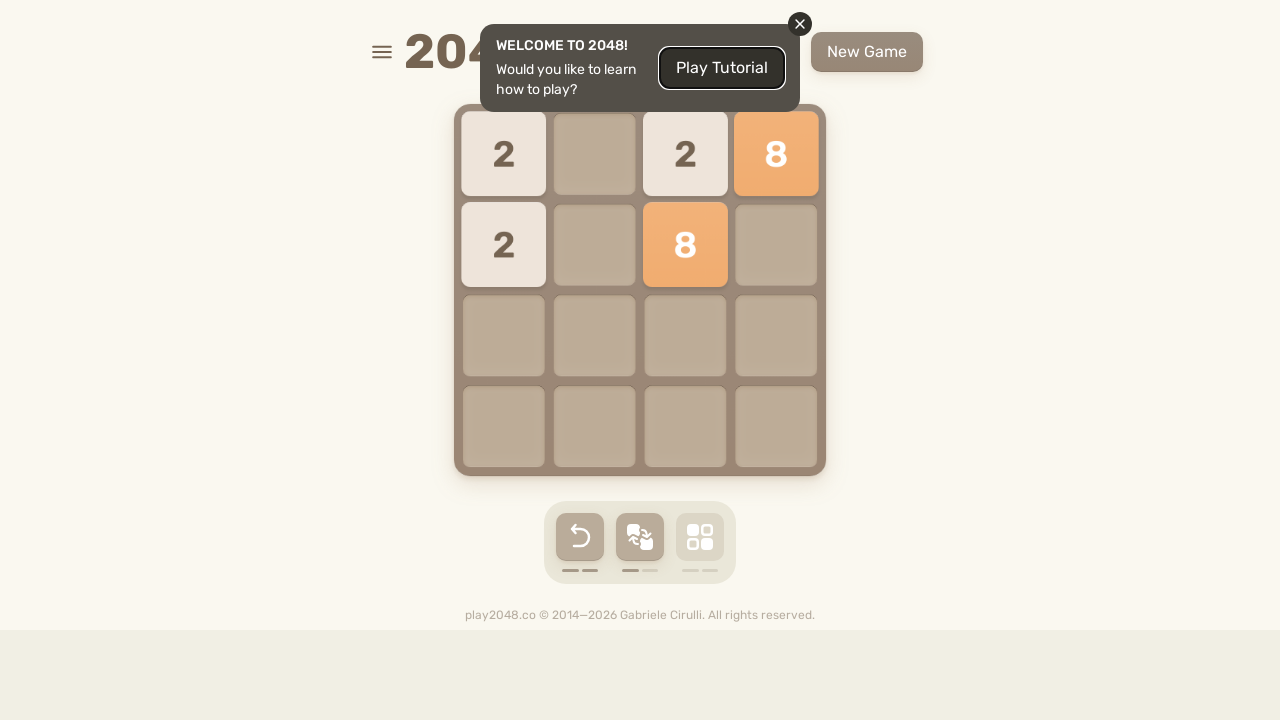

Waited 1 second after move 10
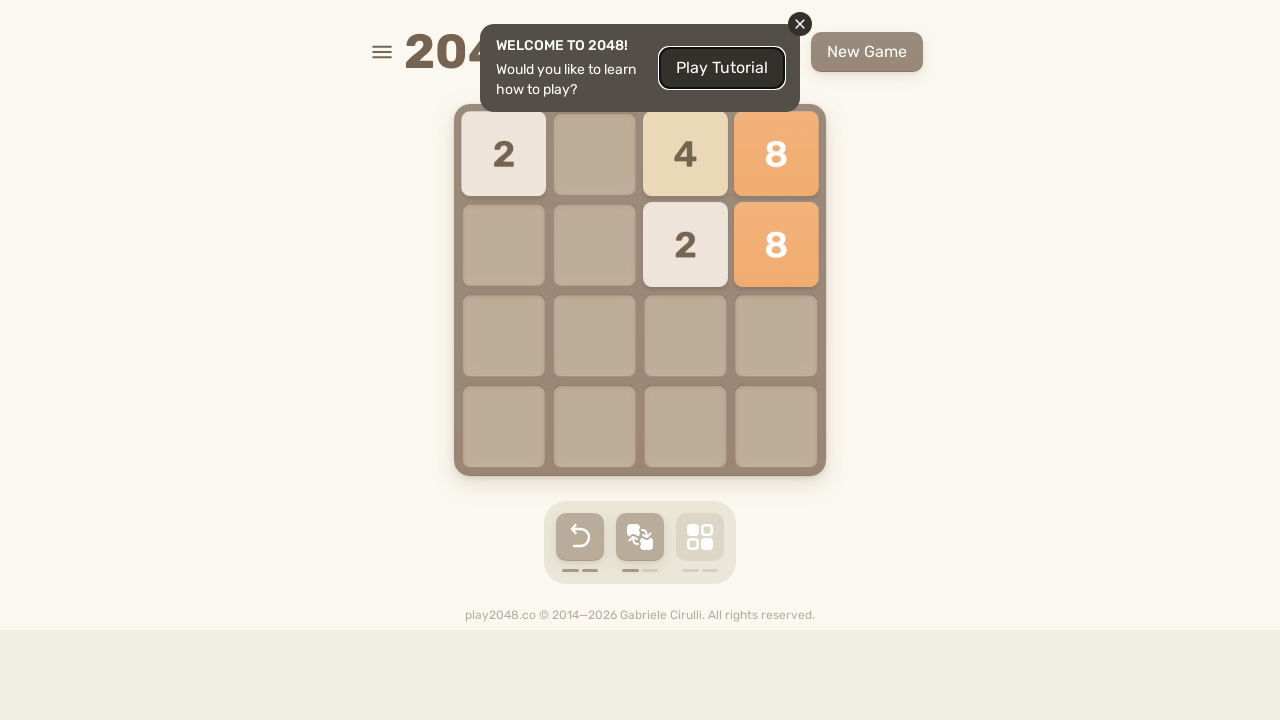

Score element is visible and ready
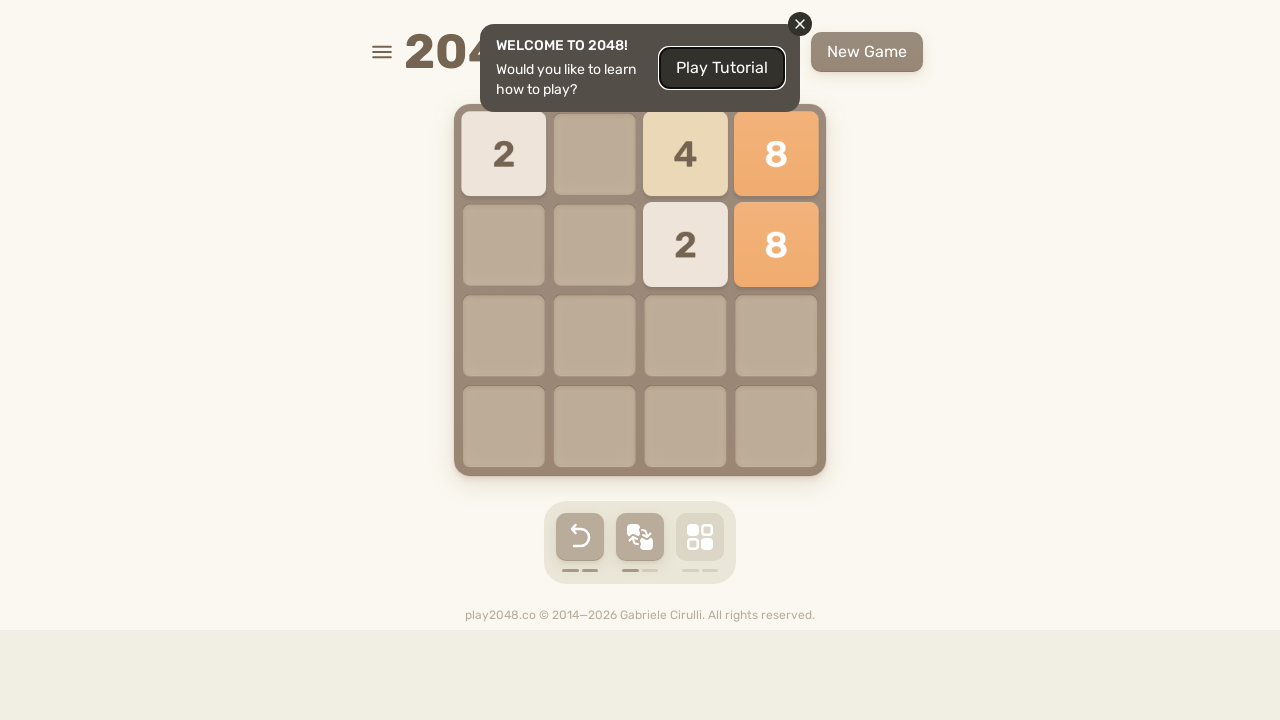

Located score element
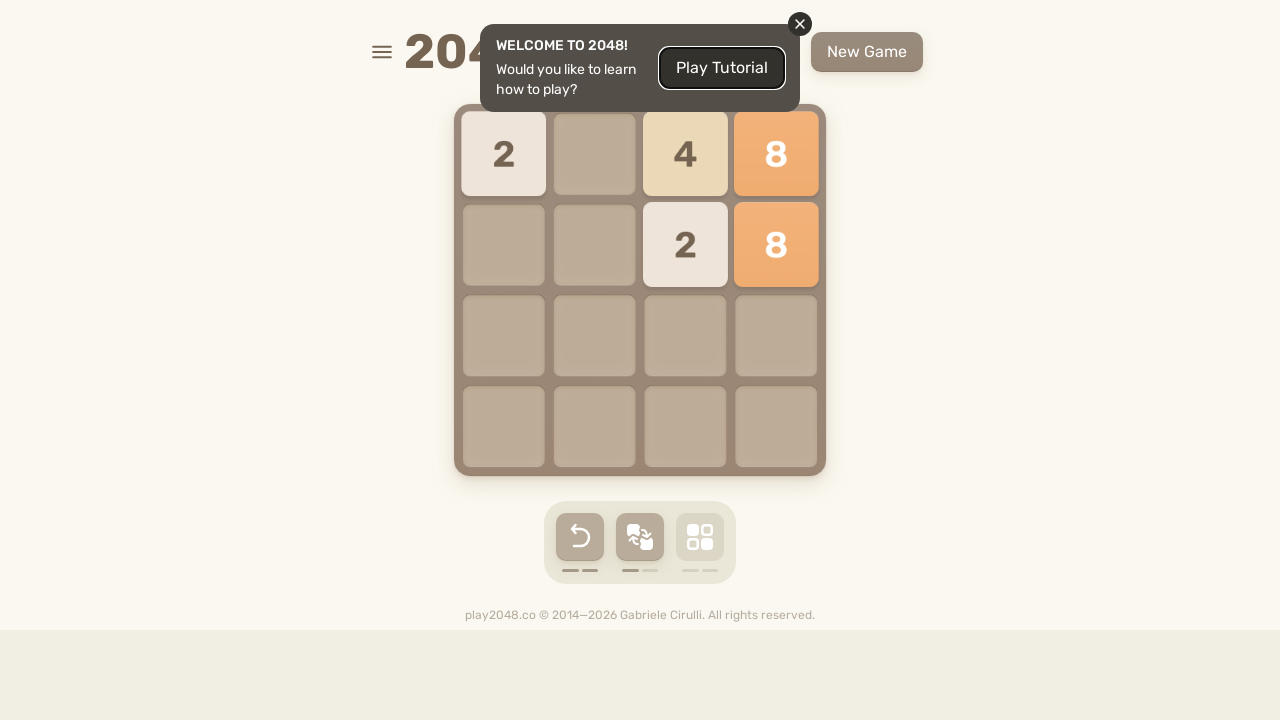

Retrieved final score: 36
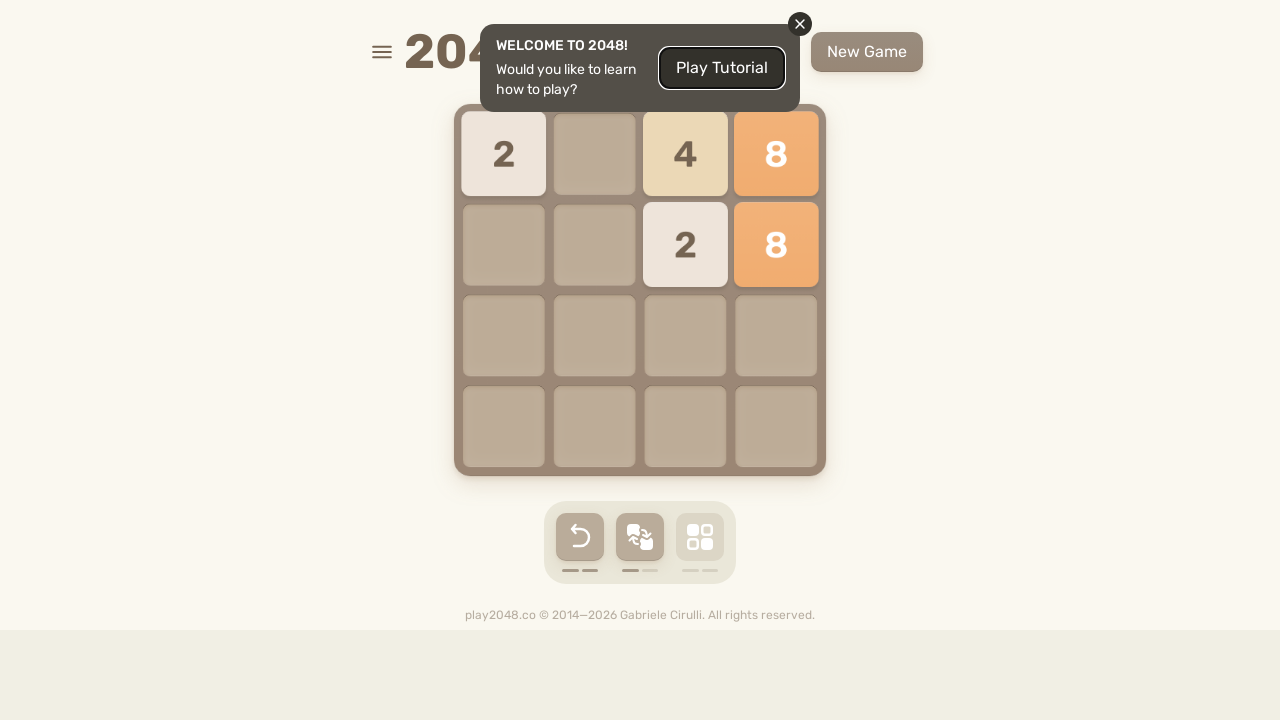

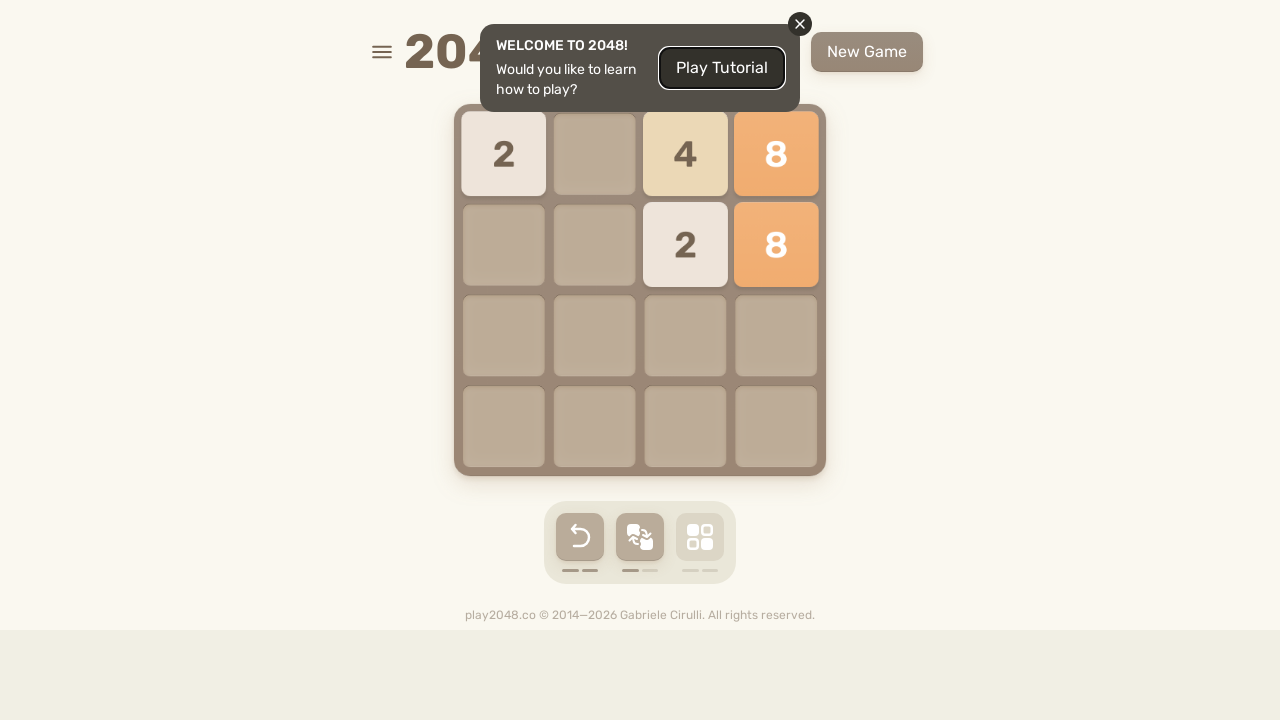